Retrieves a value from a treasure box element, calculates a mathematical result, fills a form with the answer, selects checkbox and radio button options, and submits the form

Starting URL: http://suninjuly.github.io/get_attribute.html

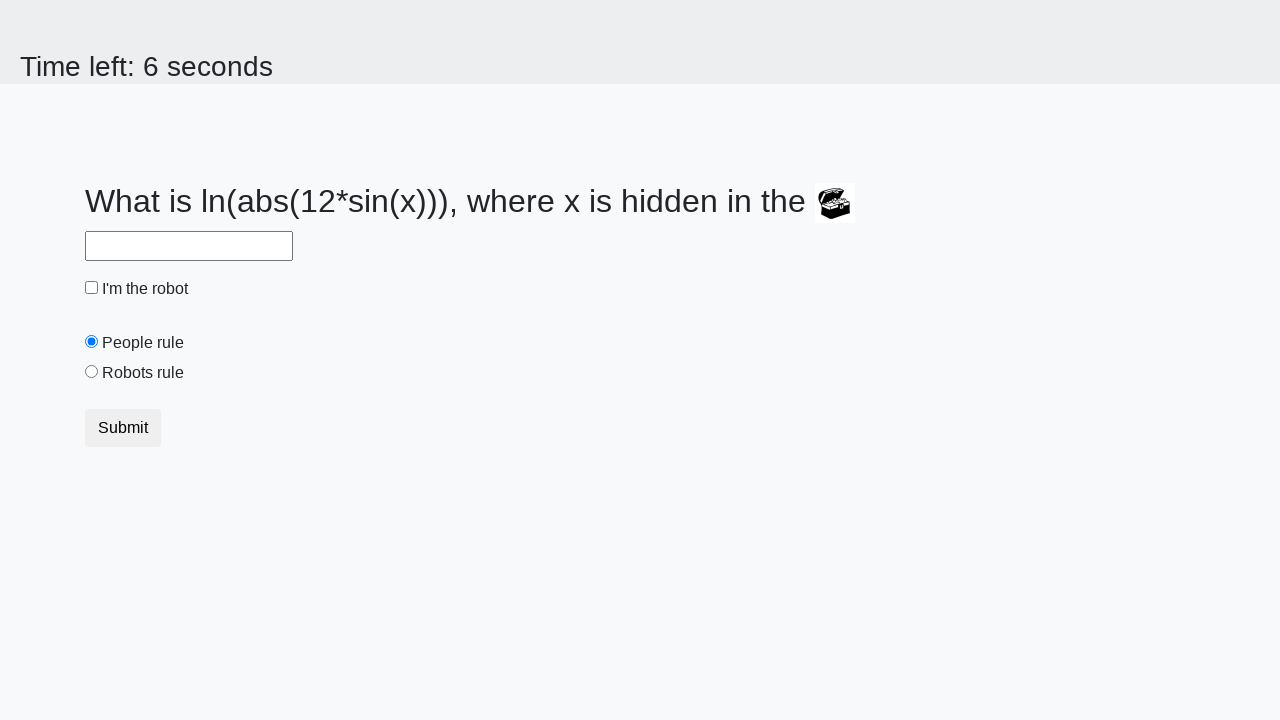

Located treasure box element
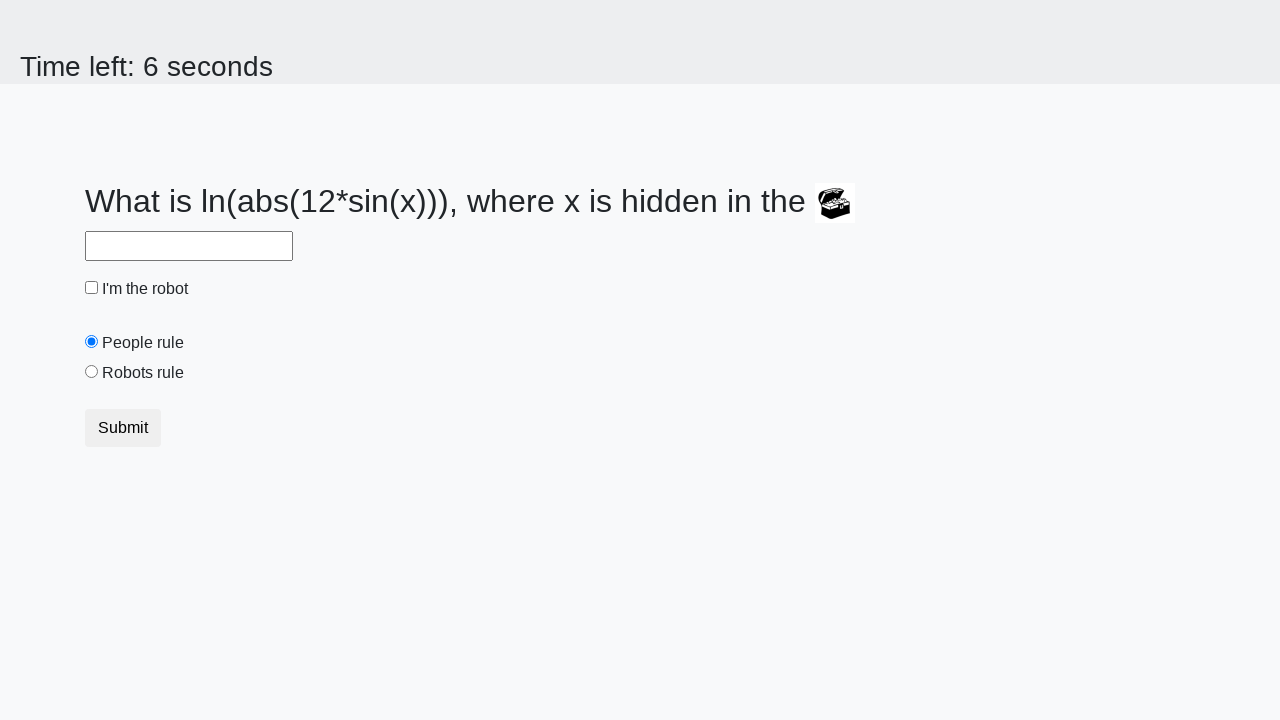

Retrieved valuex attribute from treasure box element
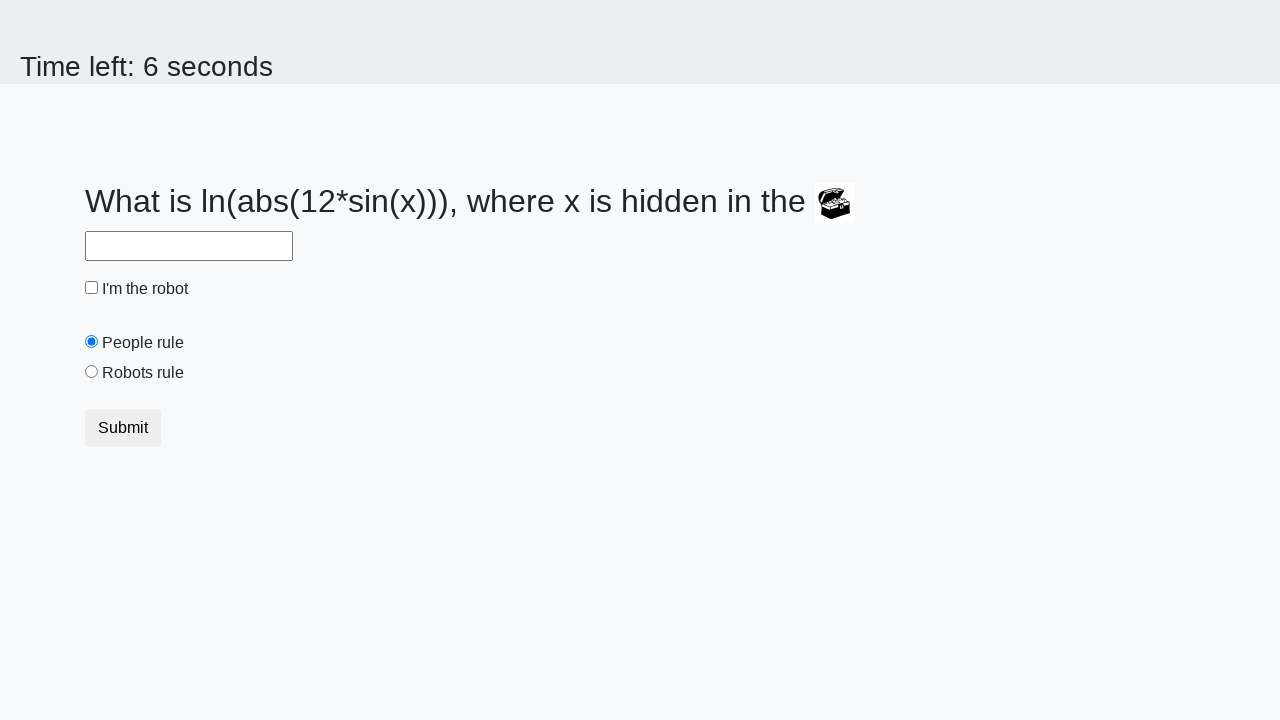

Calculated mathematical result from treasure box value
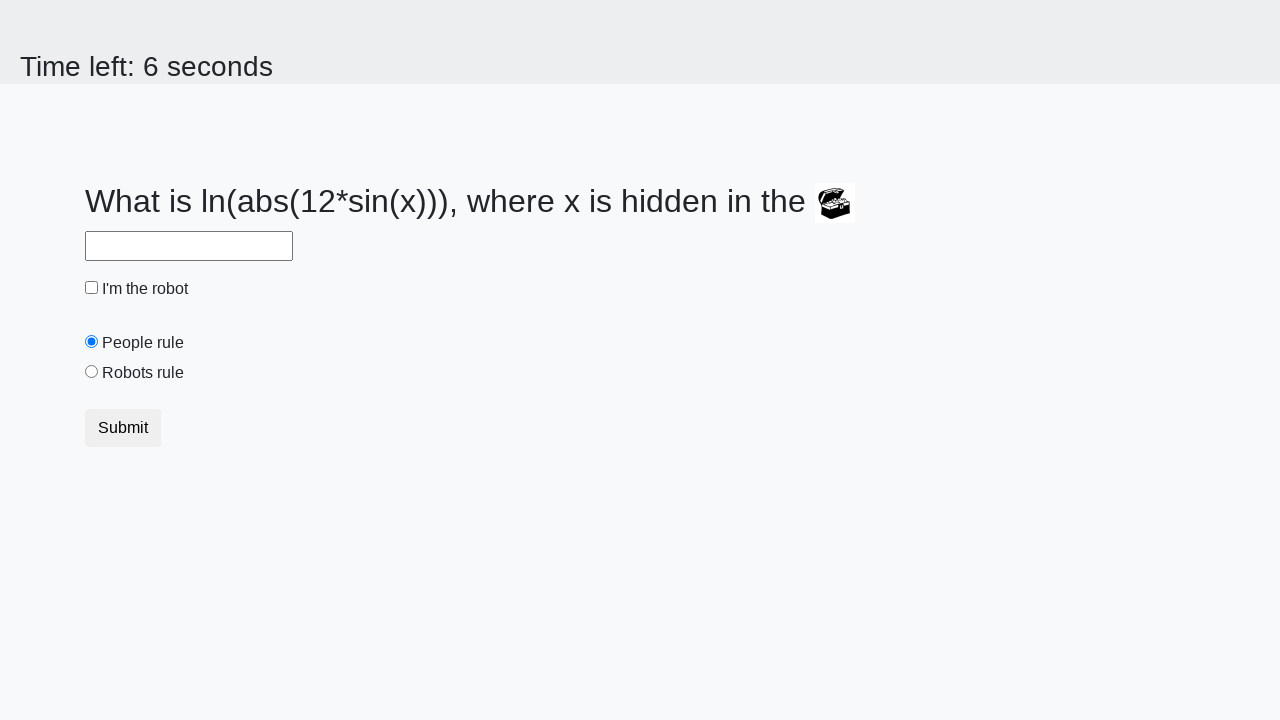

Filled answer field with calculated value on #answer
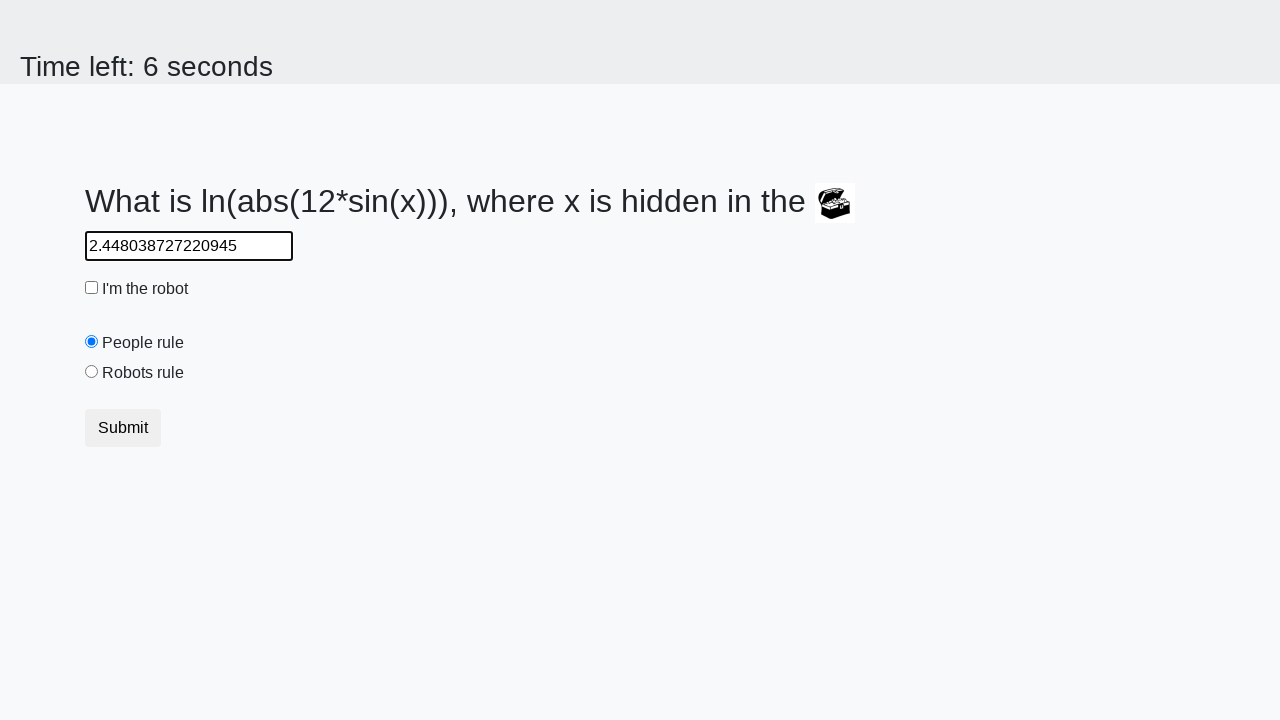

Clicked robot checkbox at (92, 288) on #robotCheckbox
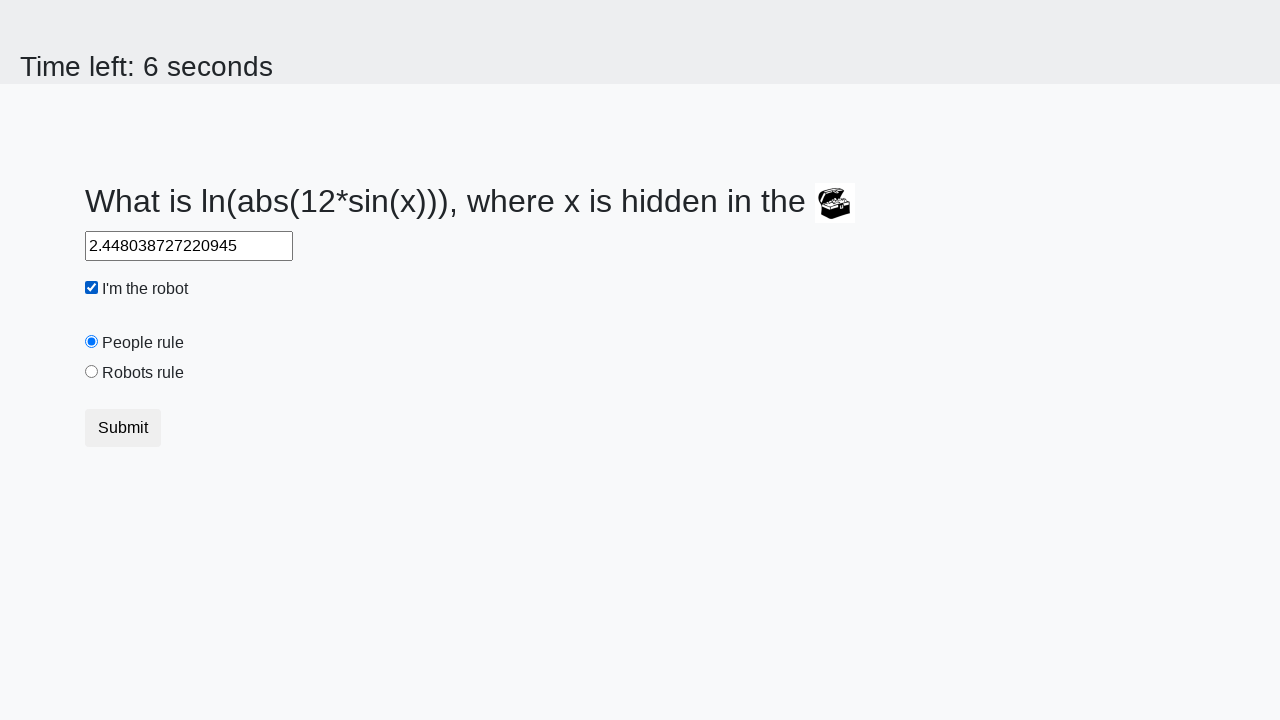

Clicked robots rule radio button at (92, 372) on #robotsRule
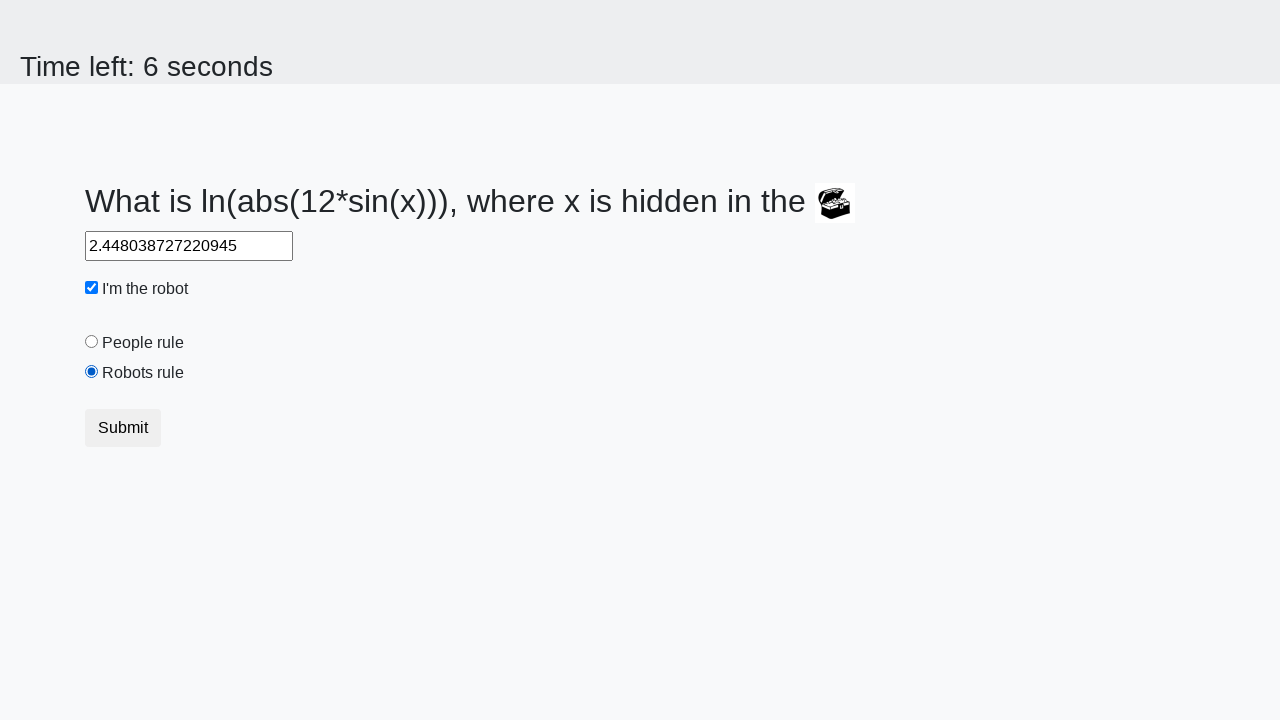

Submitted the form at (123, 428) on button.btn
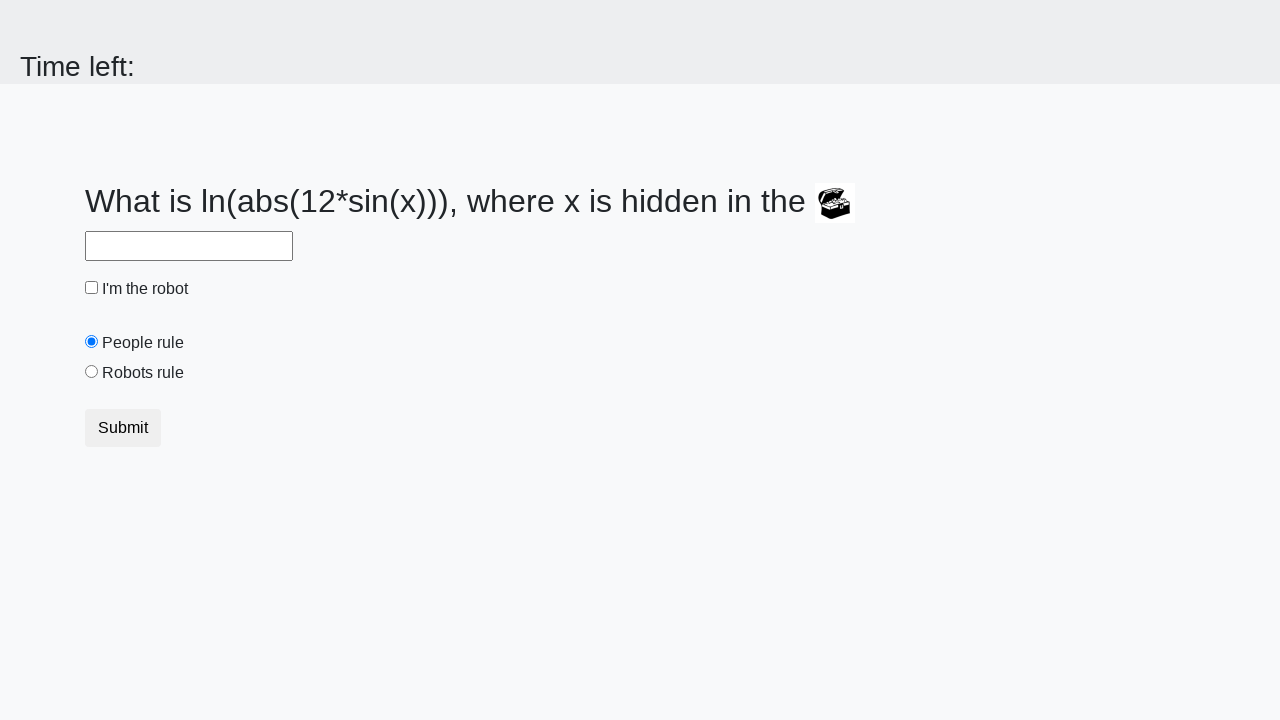

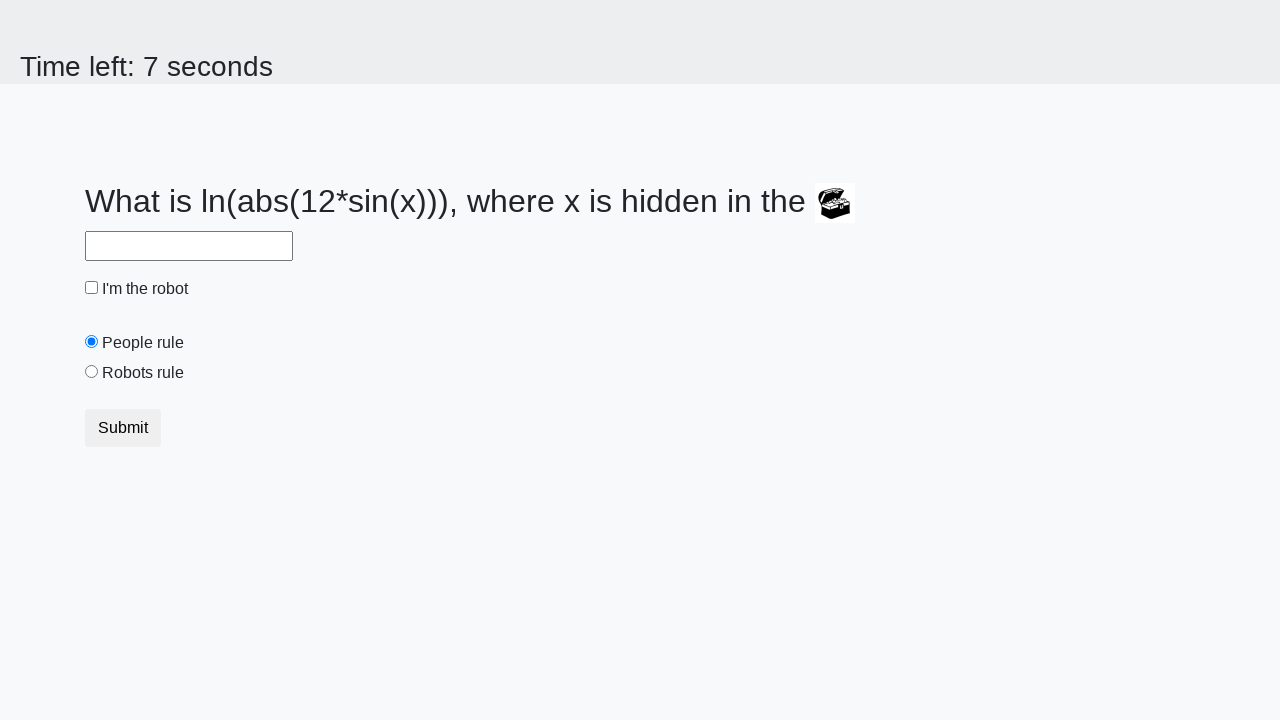